Tests clicking on the Selenium Training banner and verifying it opens the correct training page in a new tab

Starting URL: https://demoqa.com/

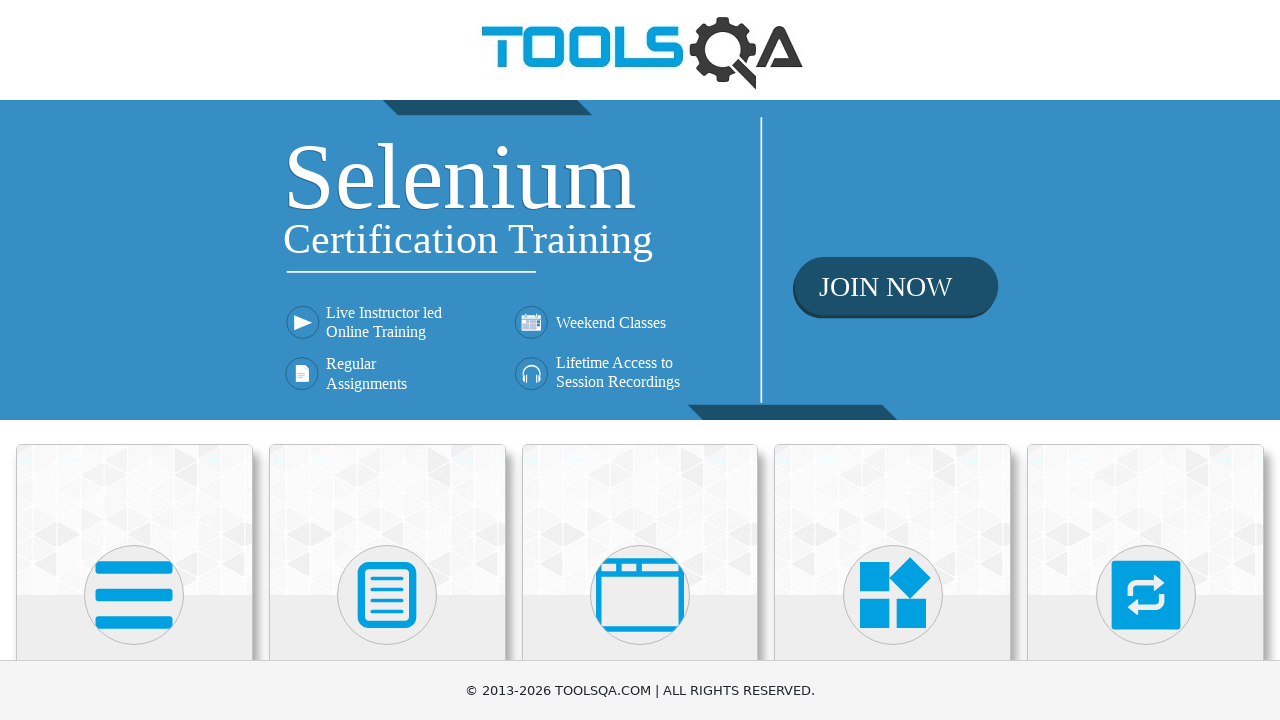

Located Selenium Training banner link element
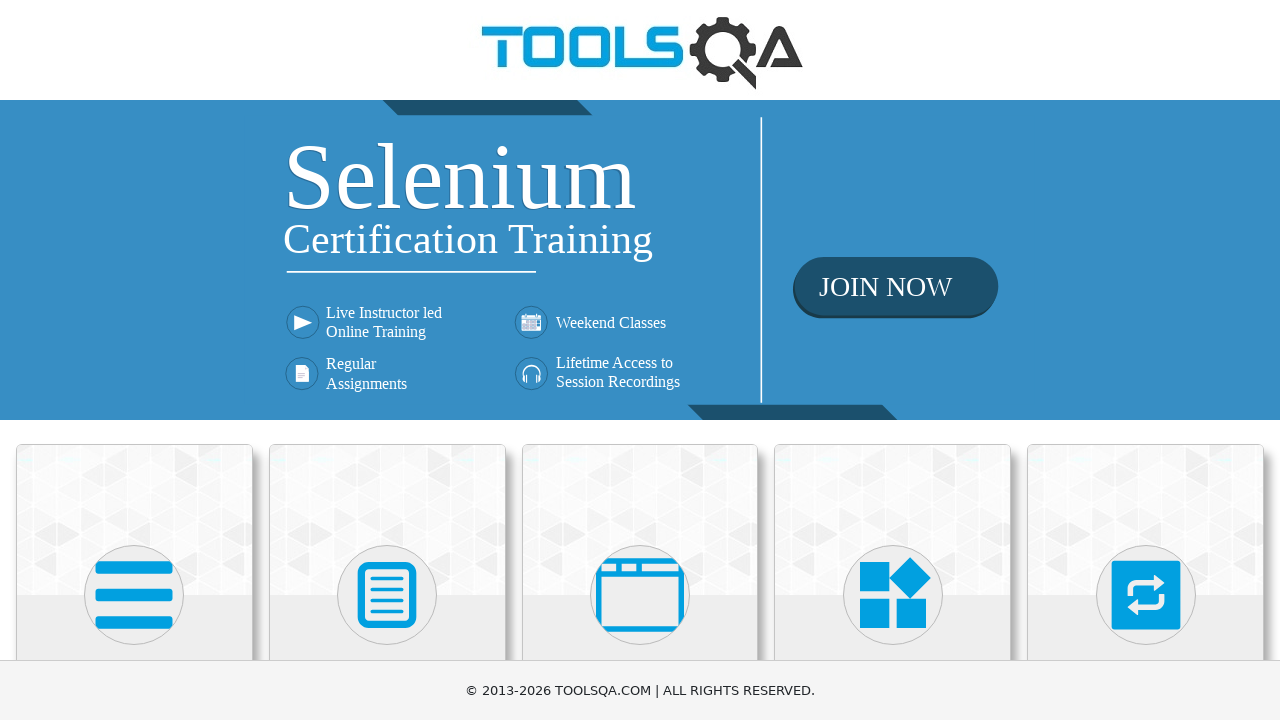

Verified banner link href is correct: https://www.toolsqa.com/selenium-training/
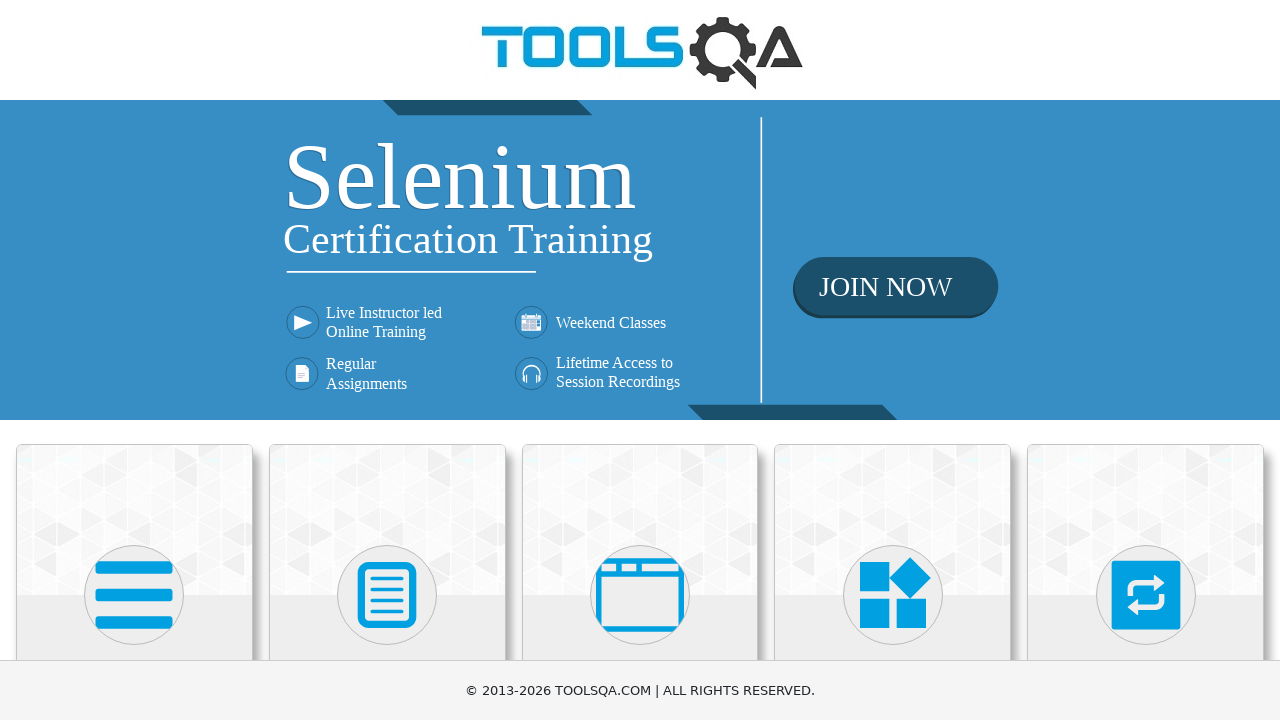

Clicked Selenium Training banner to open new tab at (640, 260) on xpath=//div[@class='home-banner']/a
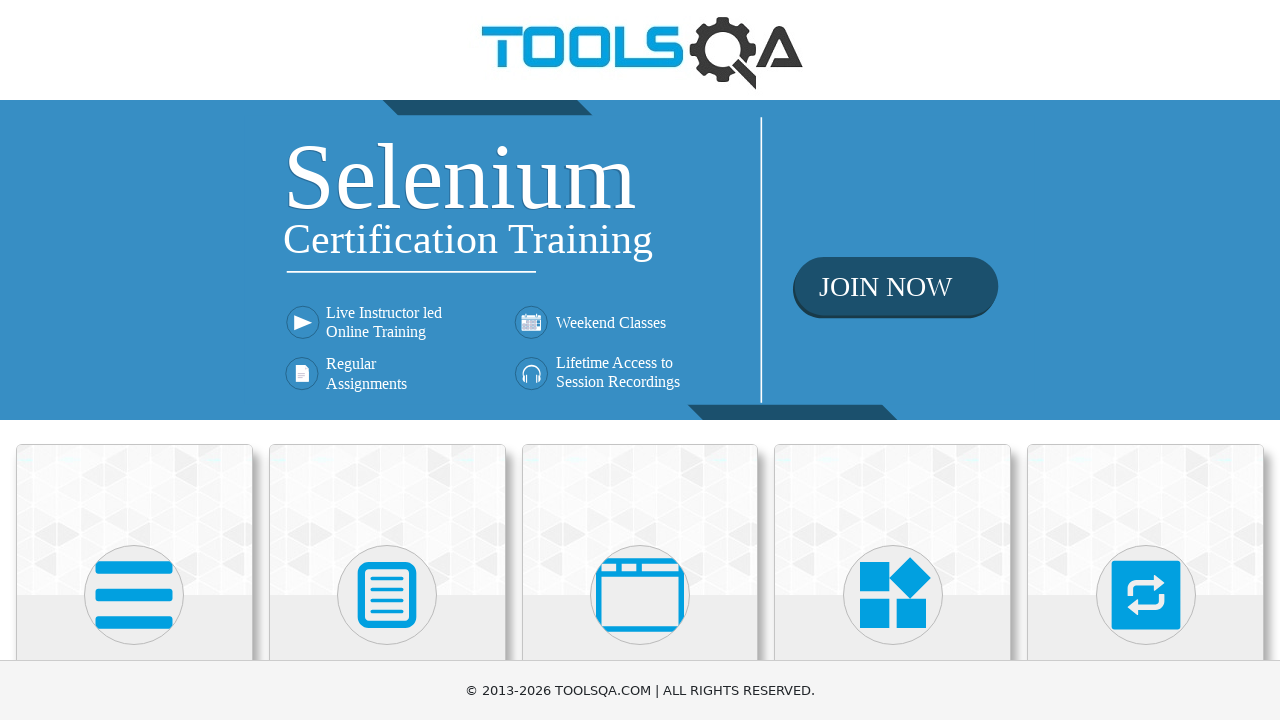

Captured new tab/page object
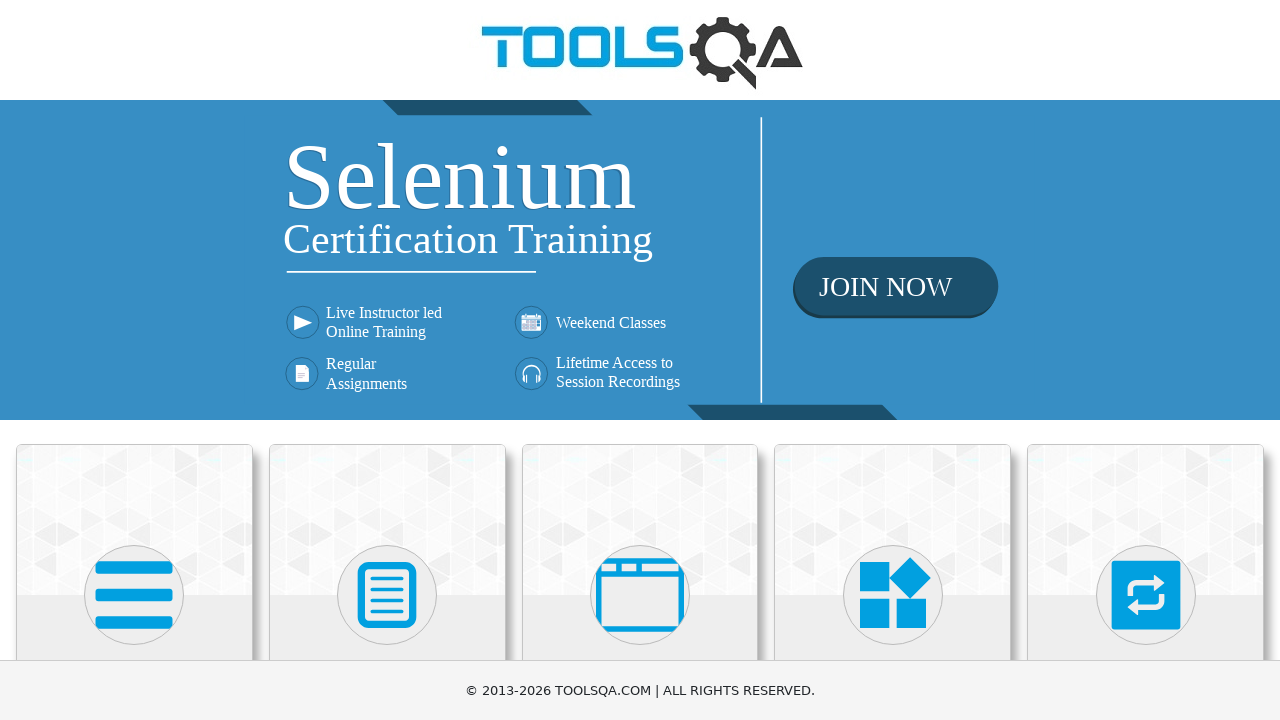

New page loaded successfully
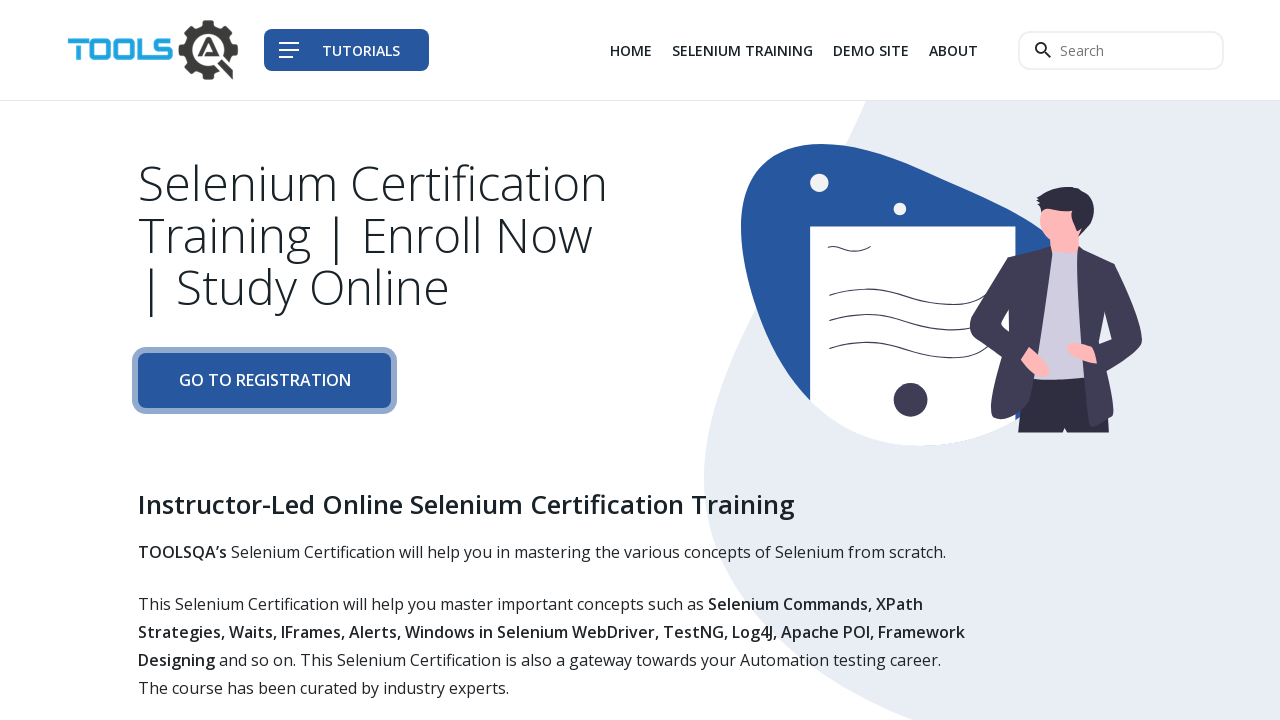

Verified new page title is 'Tools QA - Selenium Training'
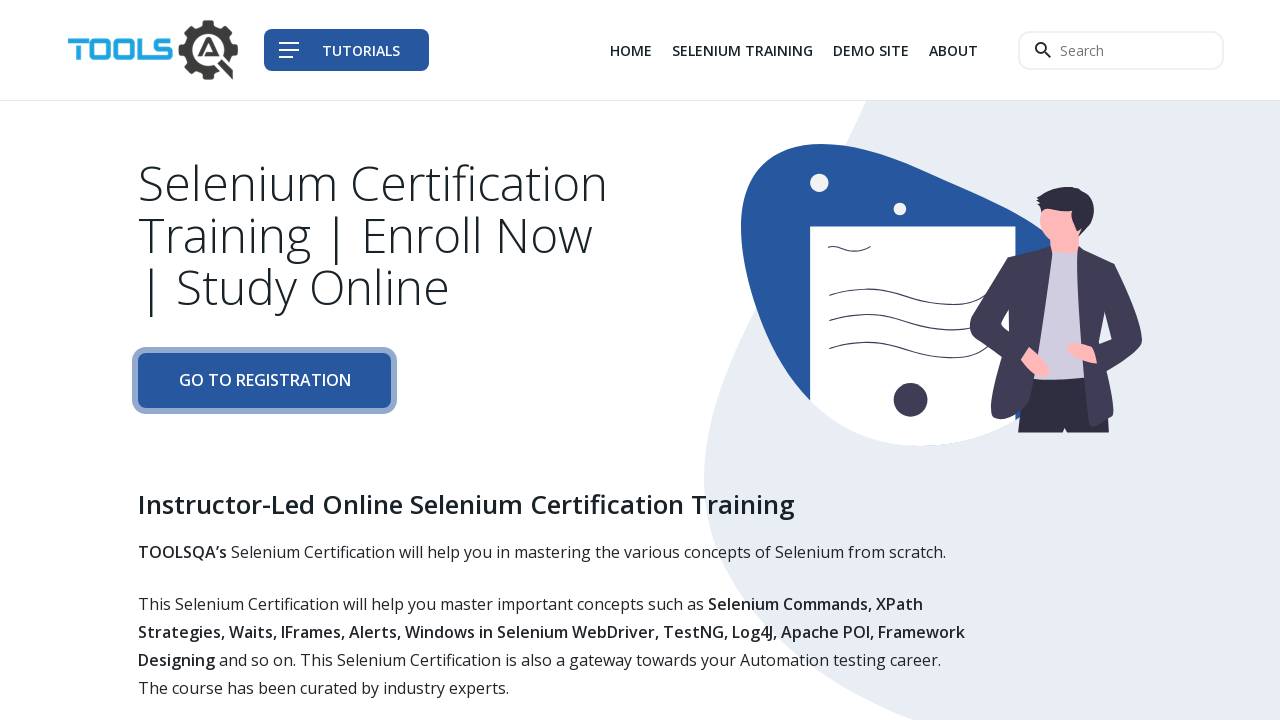

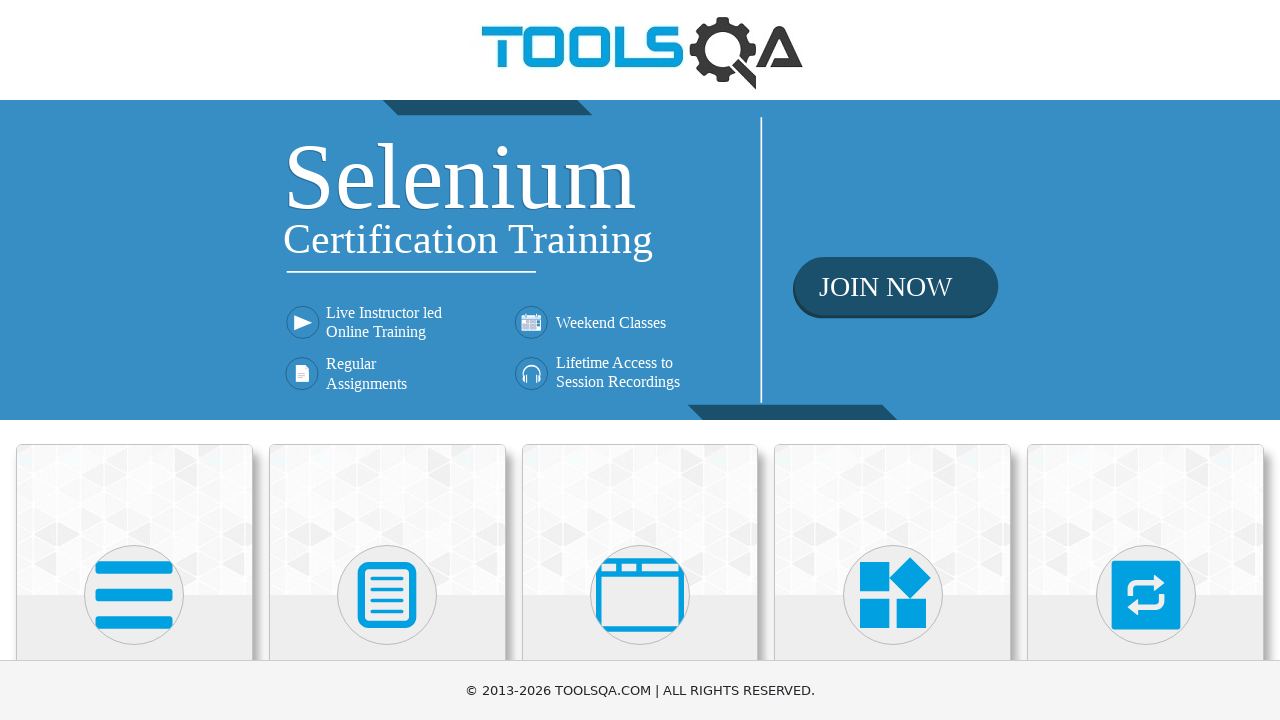